Tests scrolling functionality on a long page by scrolling down 1000 pixels using JavaScript

Starting URL: https://bonigarcia.dev/selenium-webdriver-java/long-page.html

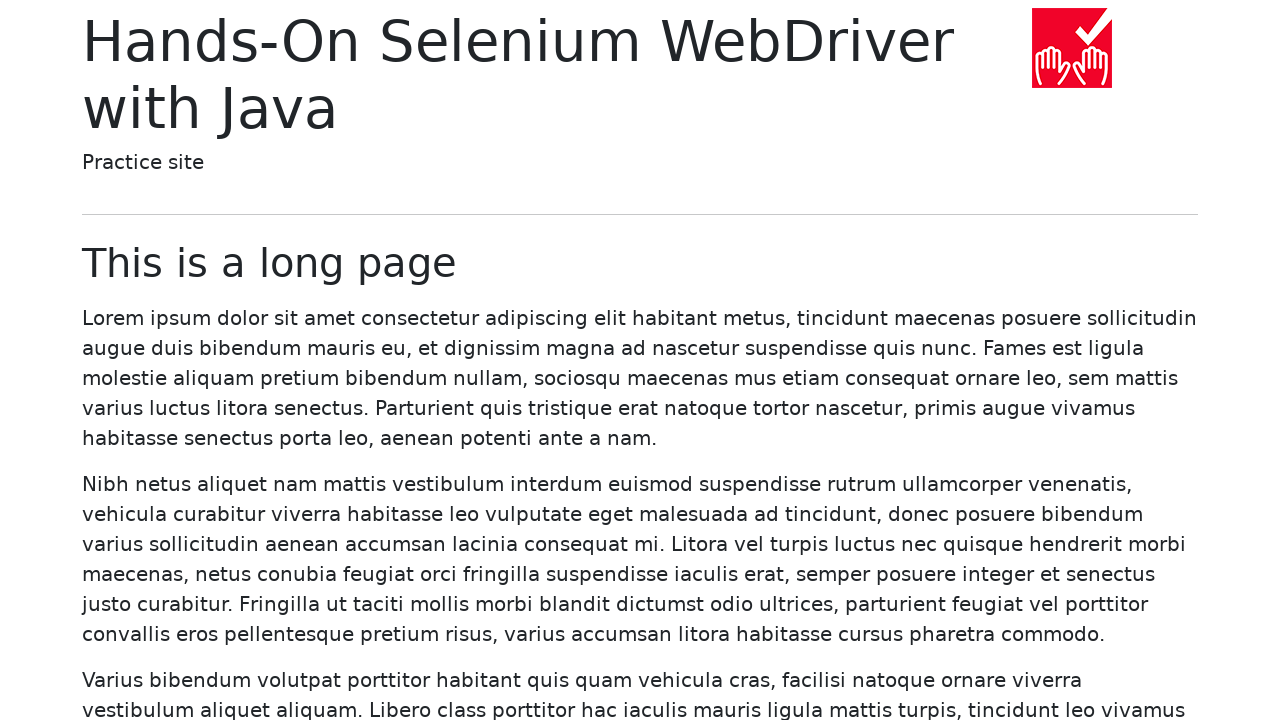

Navigated to long-page.html
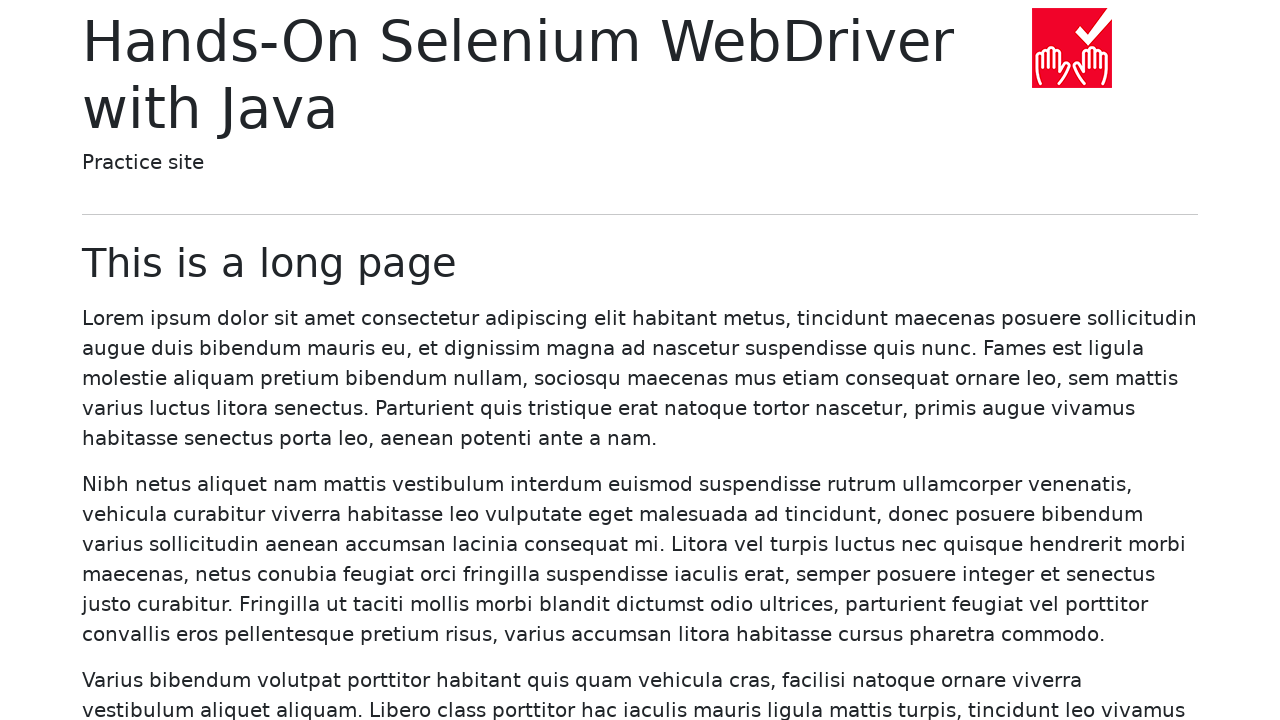

Scrolled down 1000 pixels using JavaScript
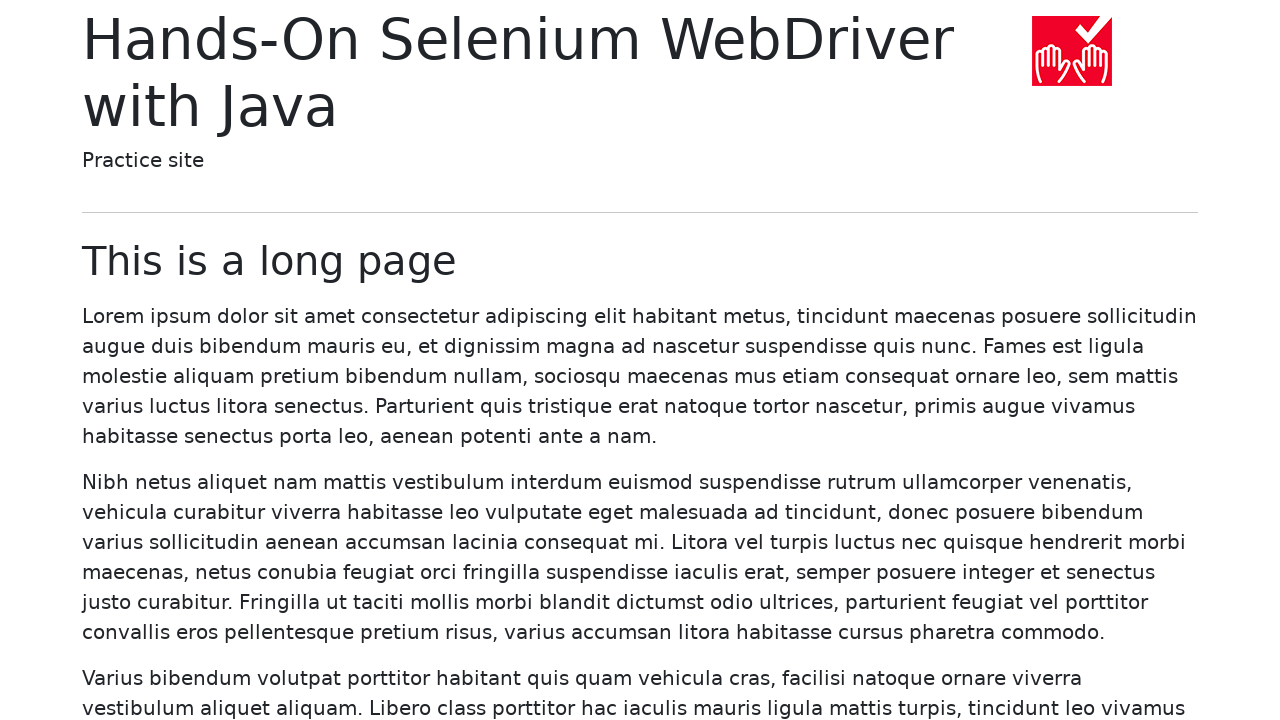

Waited 1000ms to observe scroll effect
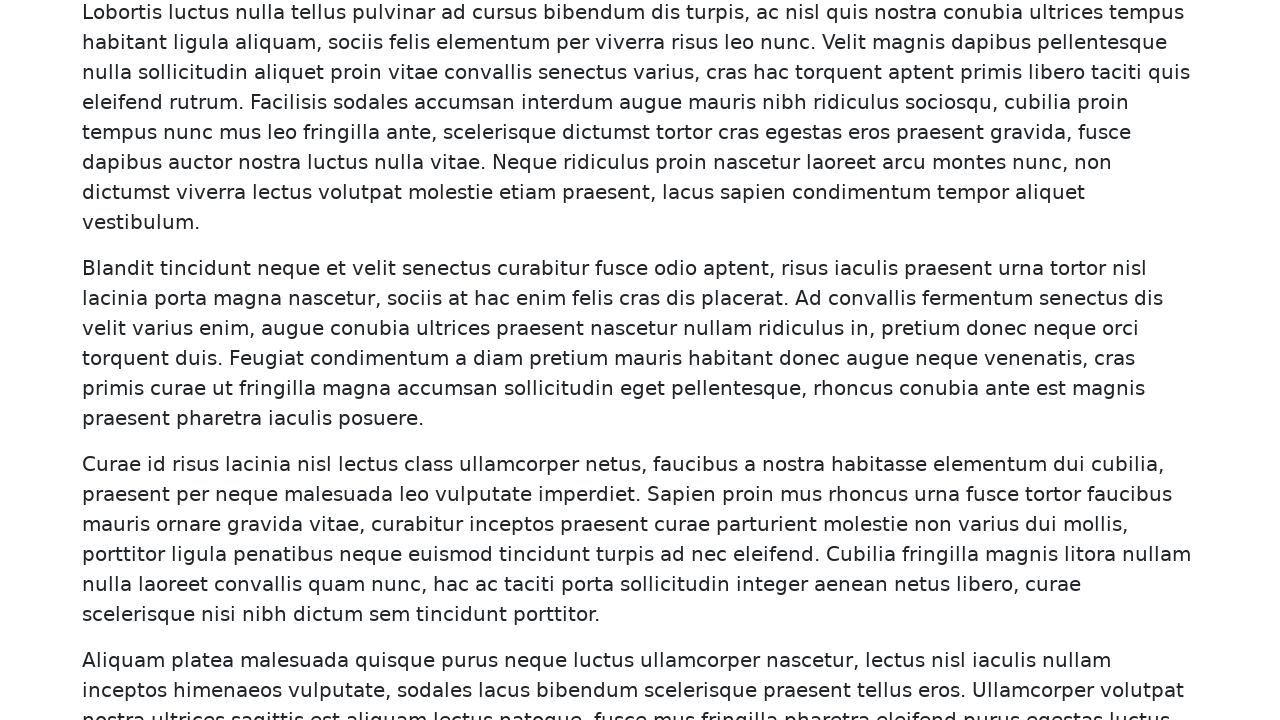

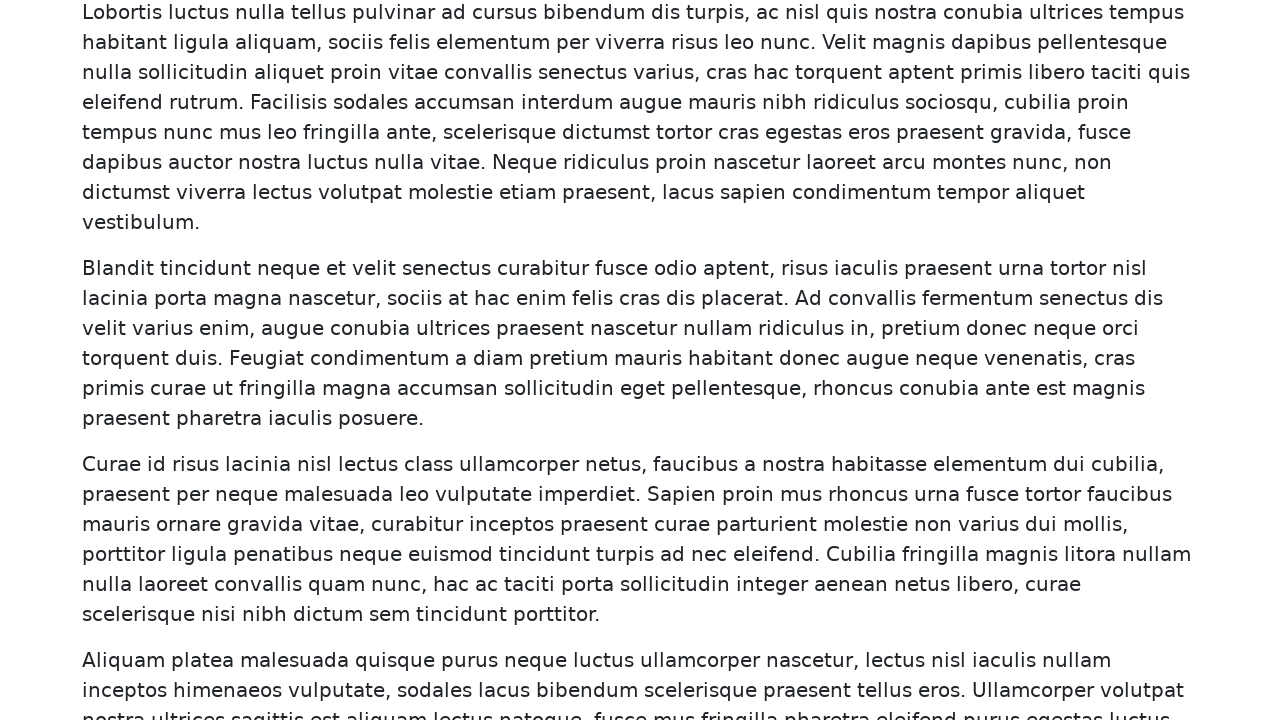